Tests dropdown selection functionality by selecting and deselecting options using different methods

Starting URL: https://trytestingthis.netlify.app/

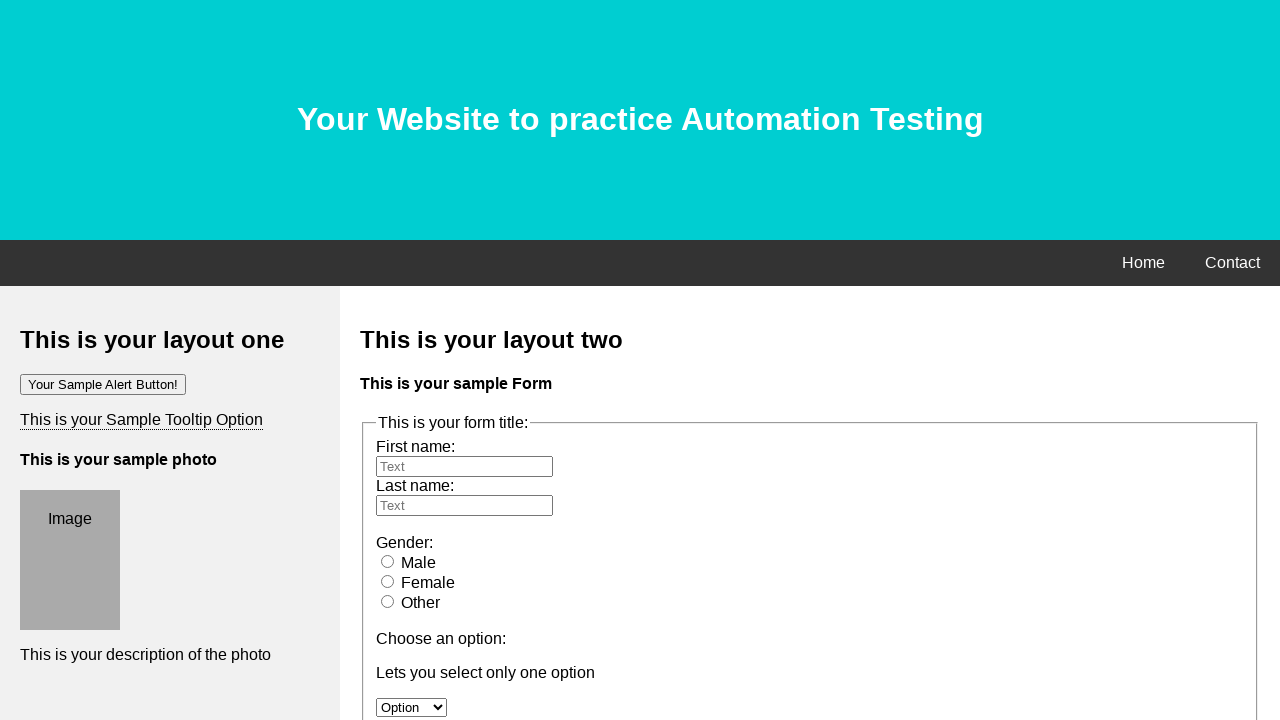

Located dropdown element with id 'option'
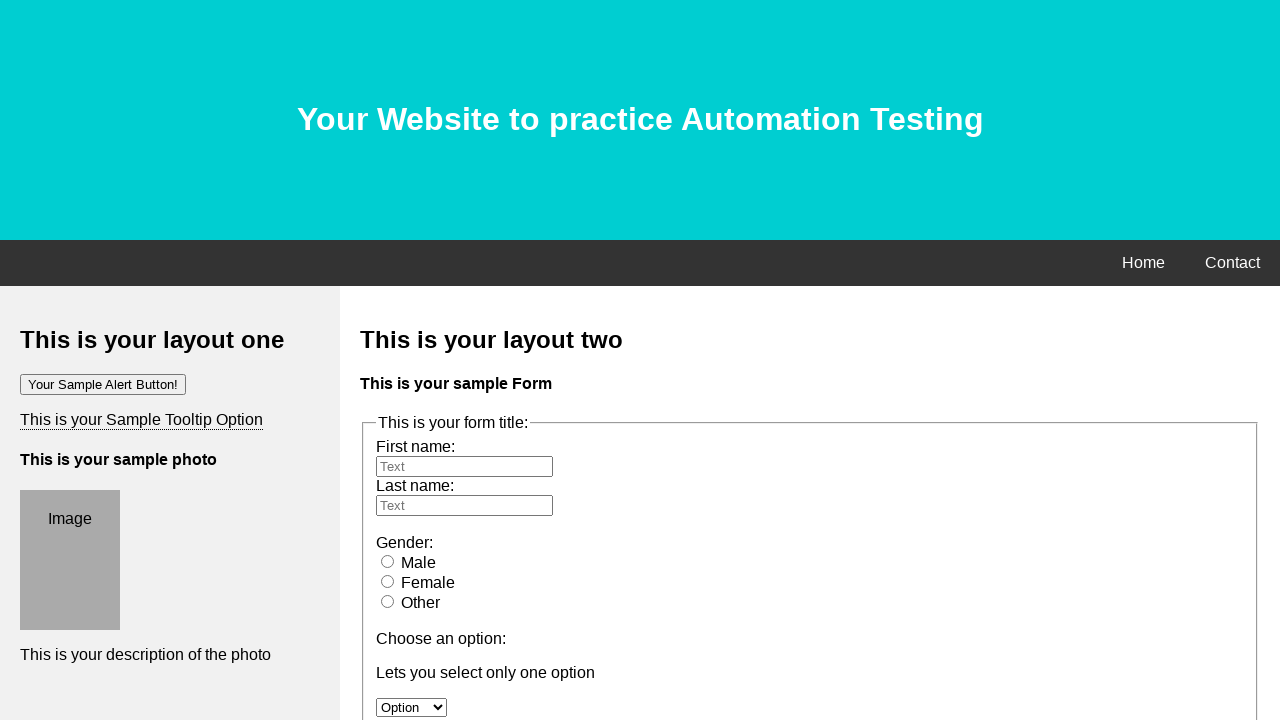

Selected option at index 1 from dropdown on #option
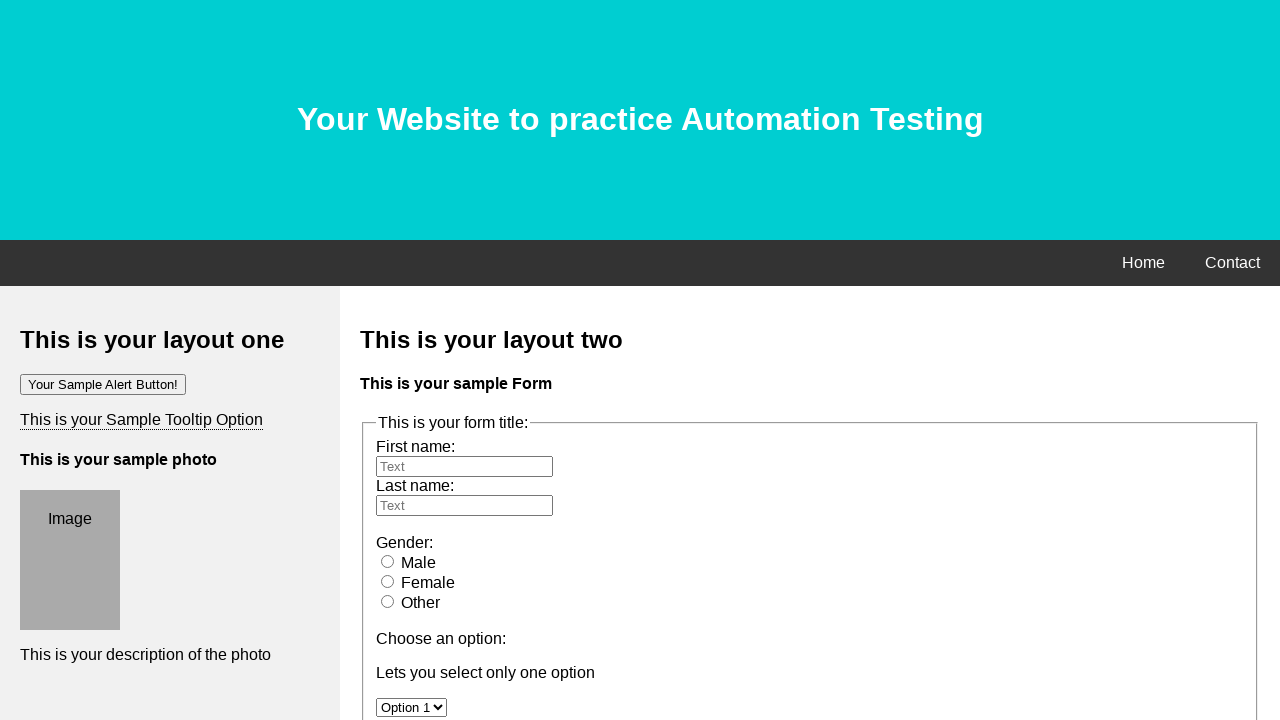

Selected 'option 2' from dropdown by value on #option
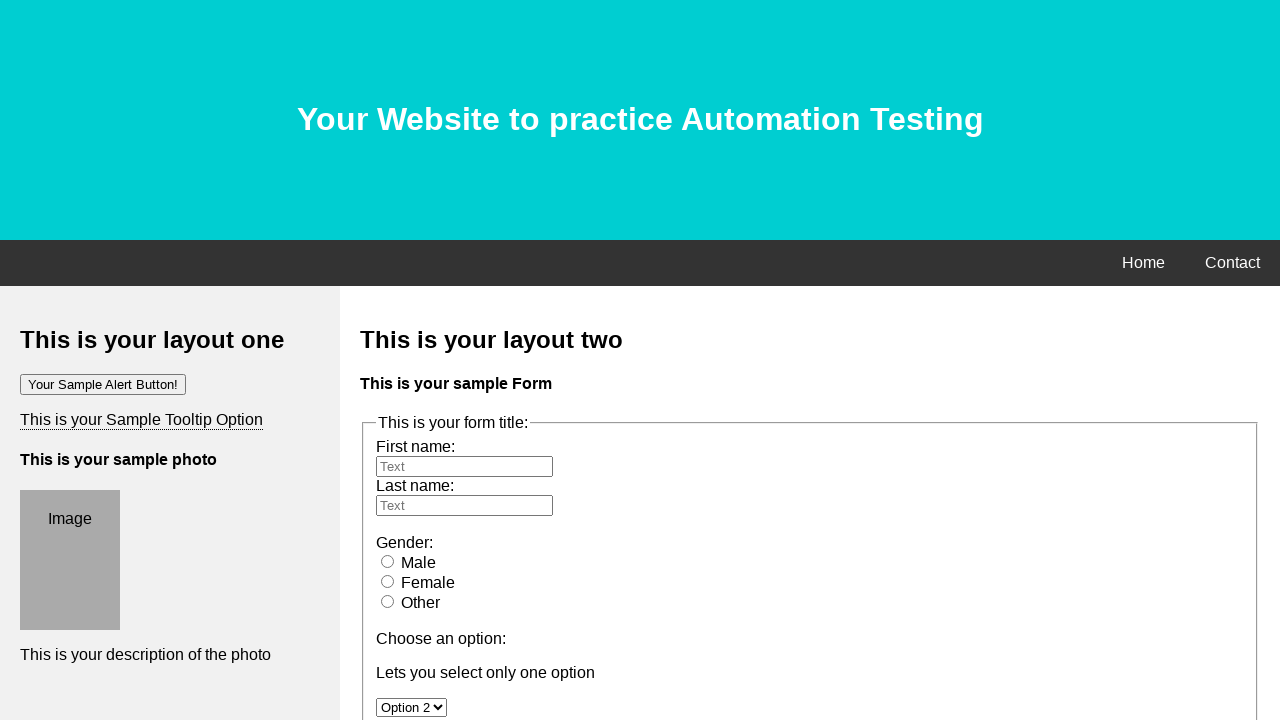

Selected 'option 1' from dropdown to deselect 'option 2' on #option
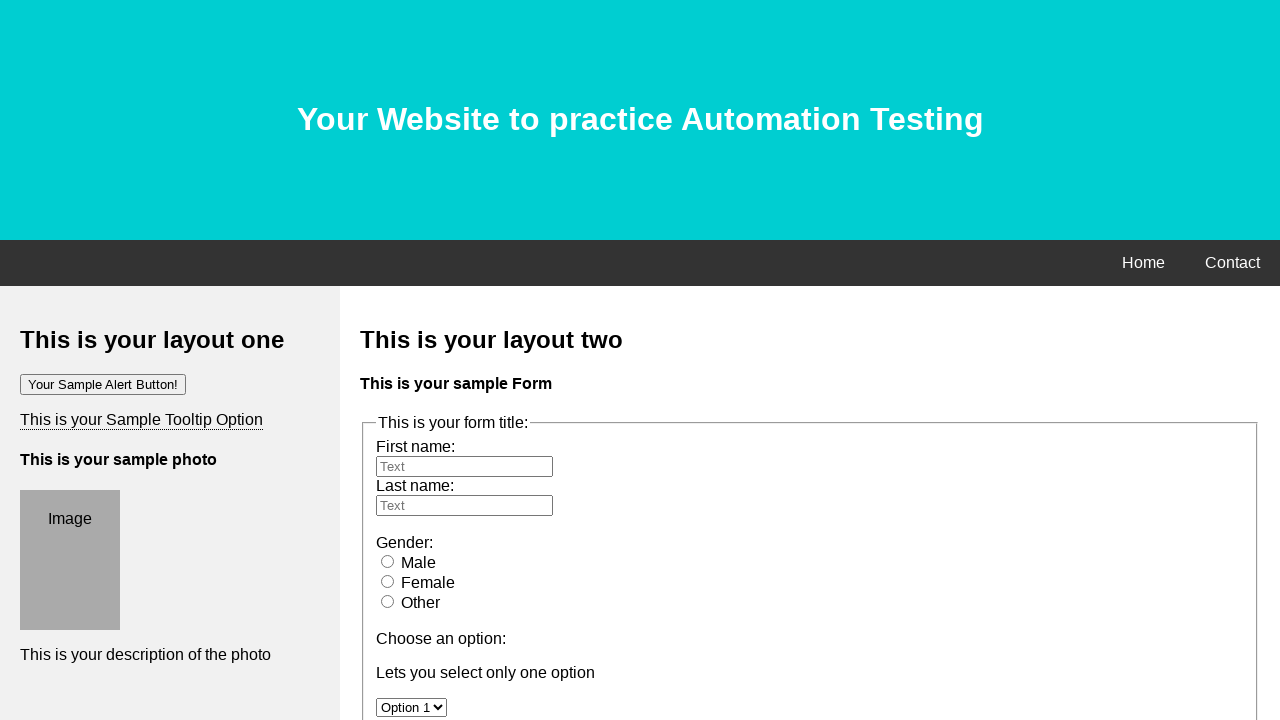

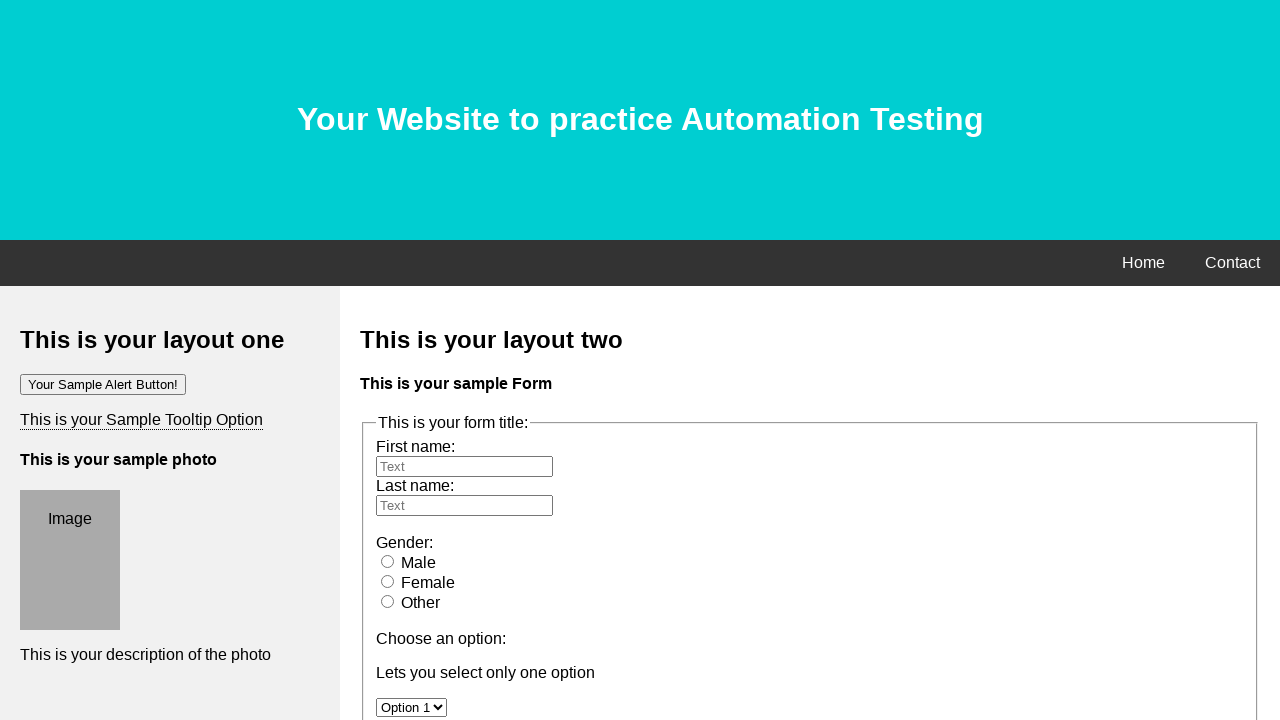